Tests checkbox and radio button selection states by verifying initial unselected state, clicking them, and verifying selected state

Starting URL: https://automationfc.github.io/basic-form/index.html

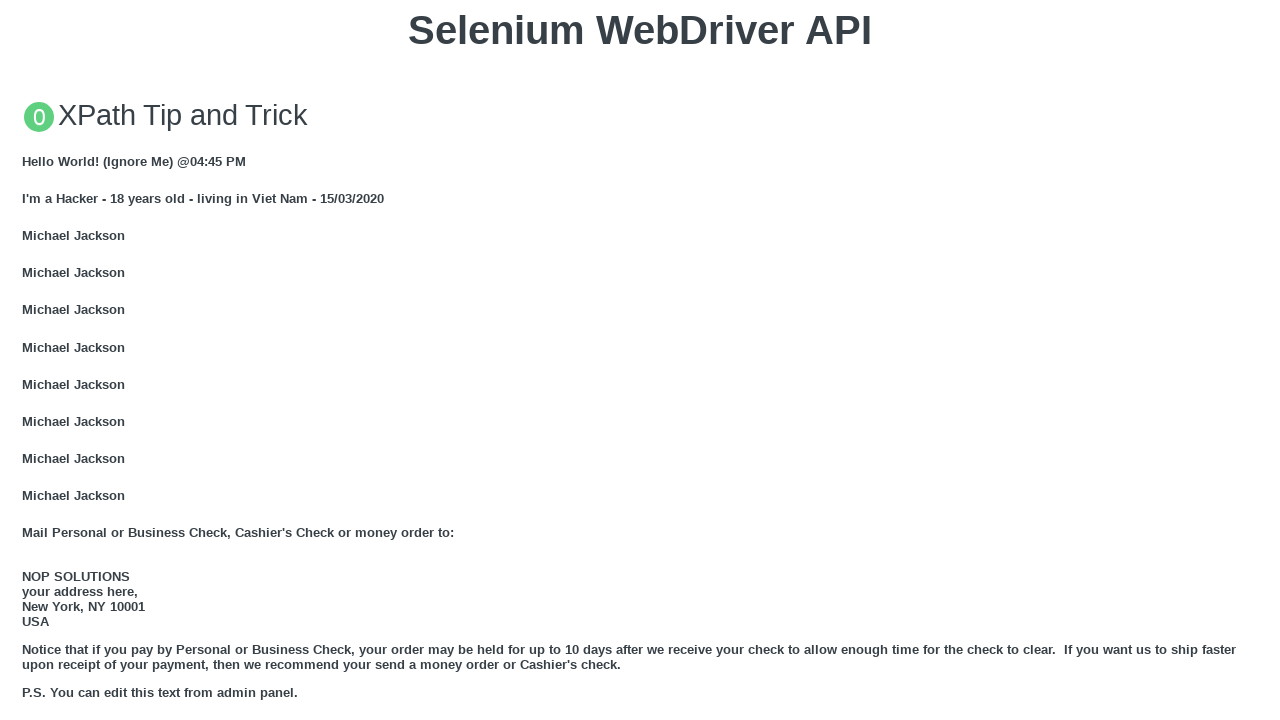

Navigated to basic form page
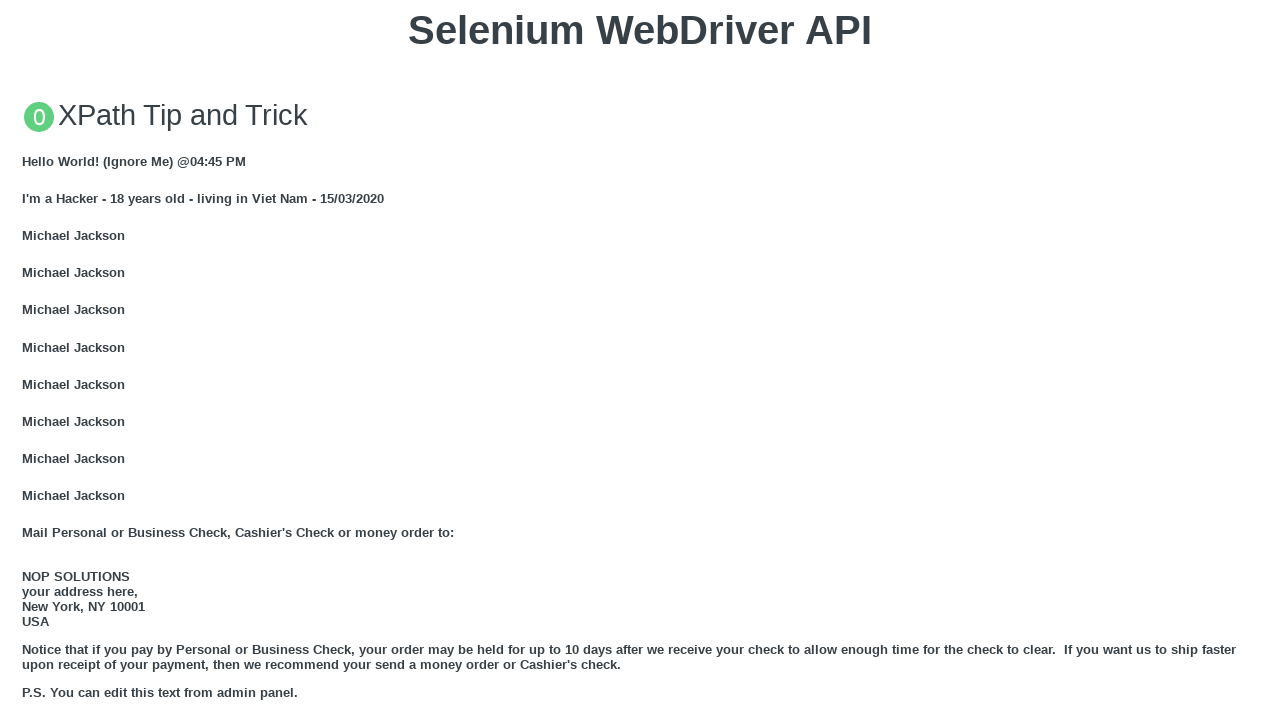

Verified that 'under_18' checkbox is initially unchecked
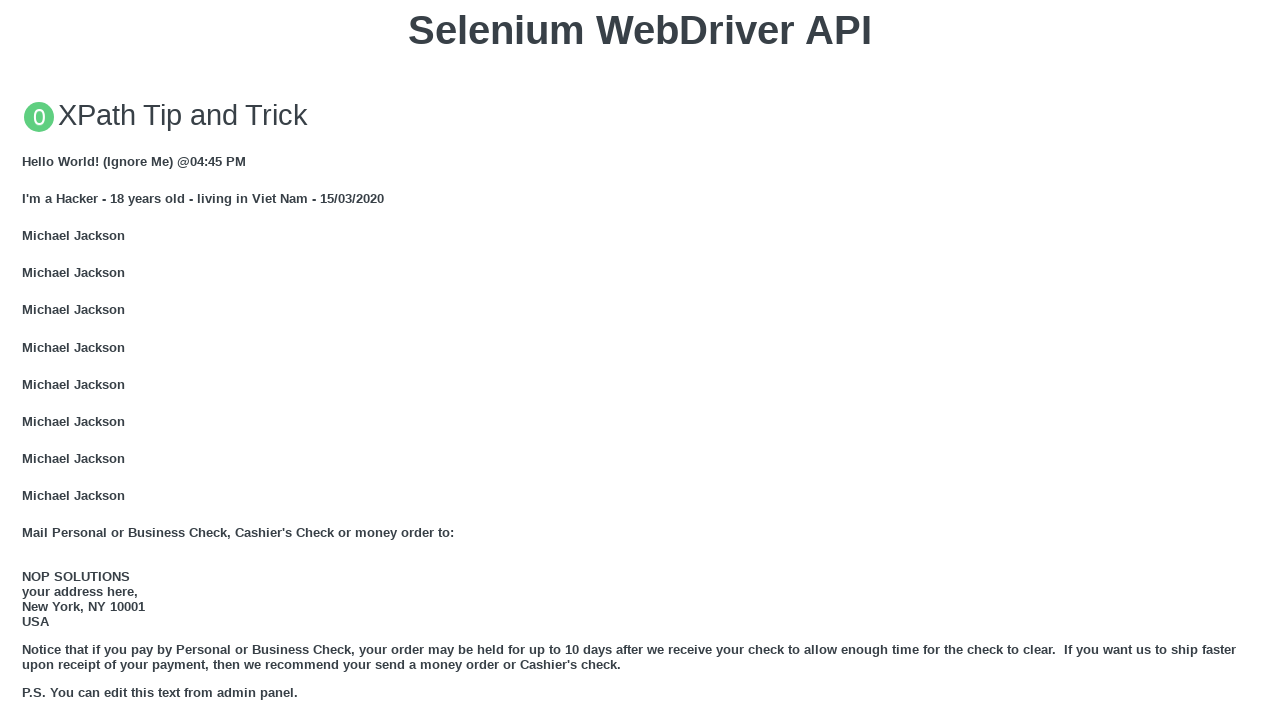

Verified that 'development' radio button is initially unchecked
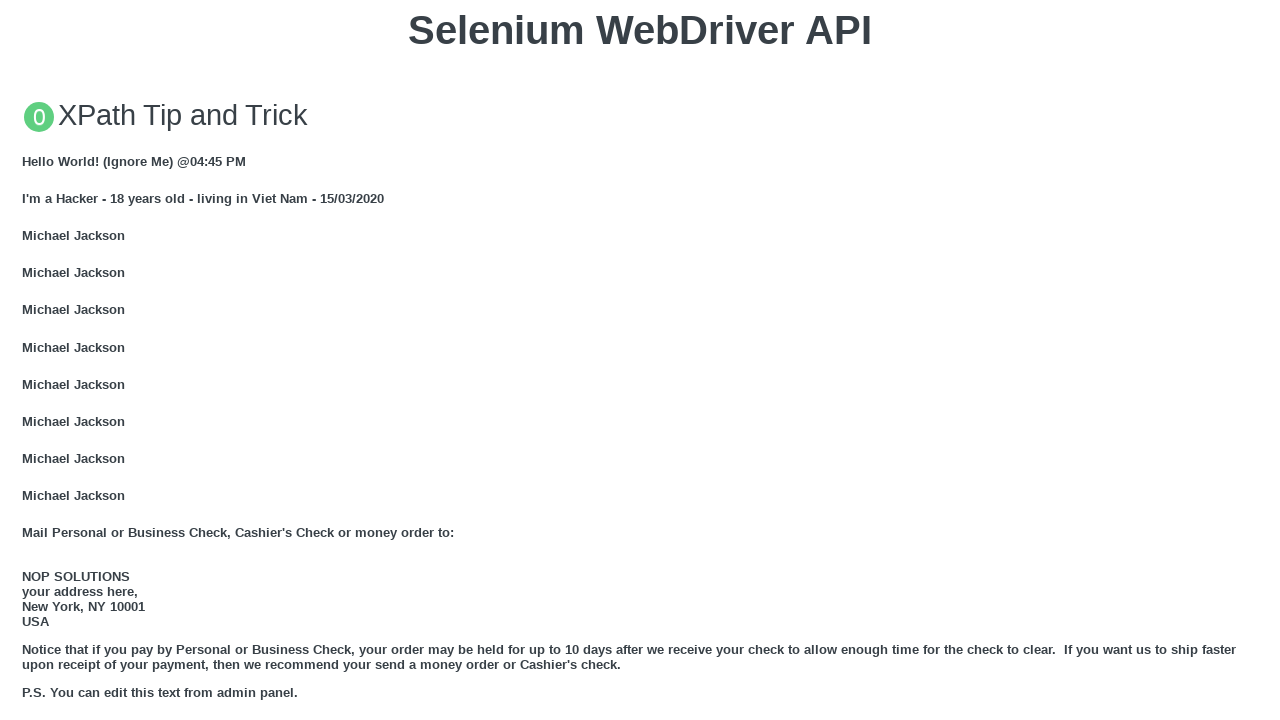

Verified that 'java' checkbox is initially unchecked
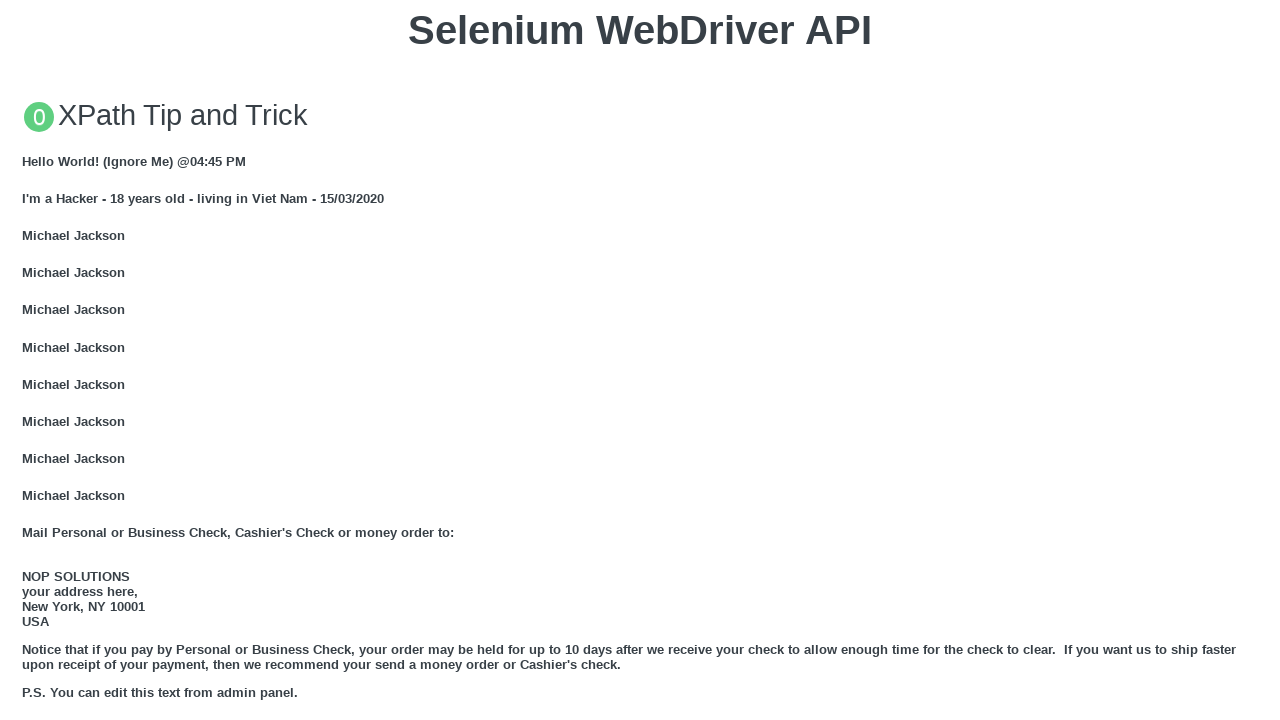

Clicked 'under_18' checkbox to select it at (28, 360) on #under_18
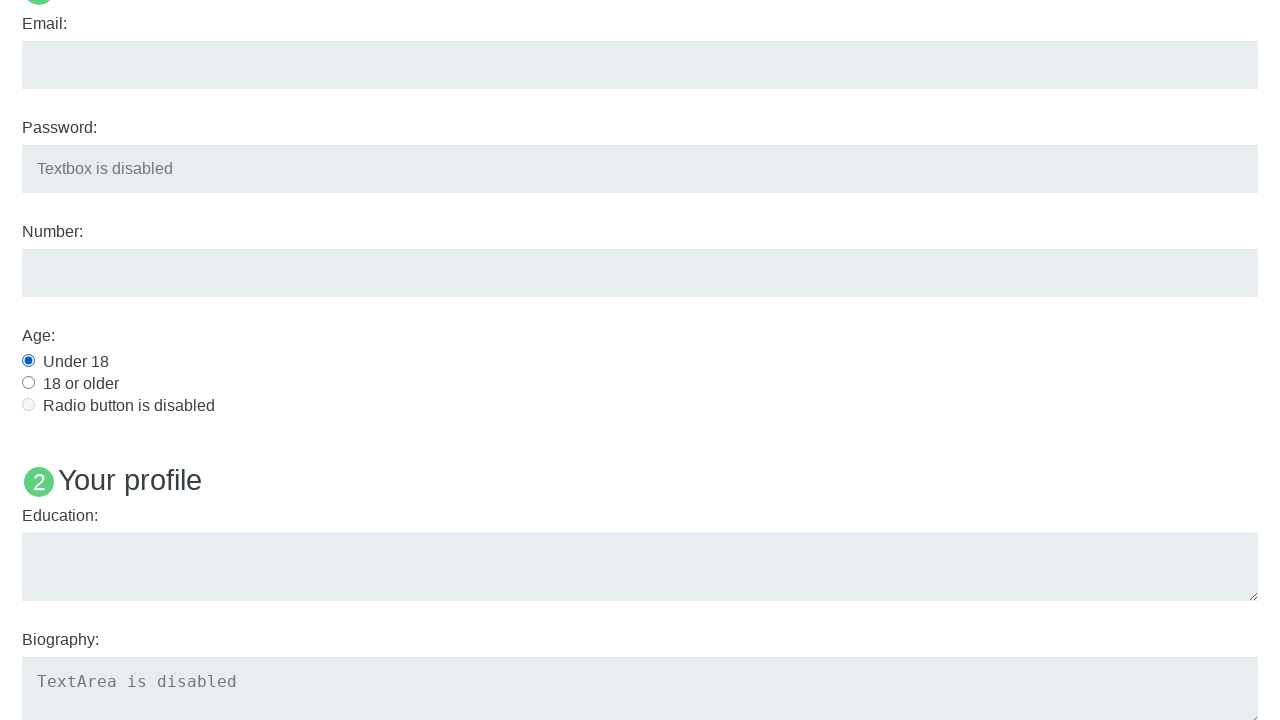

Clicked 'development' radio button to select it at (28, 361) on #development
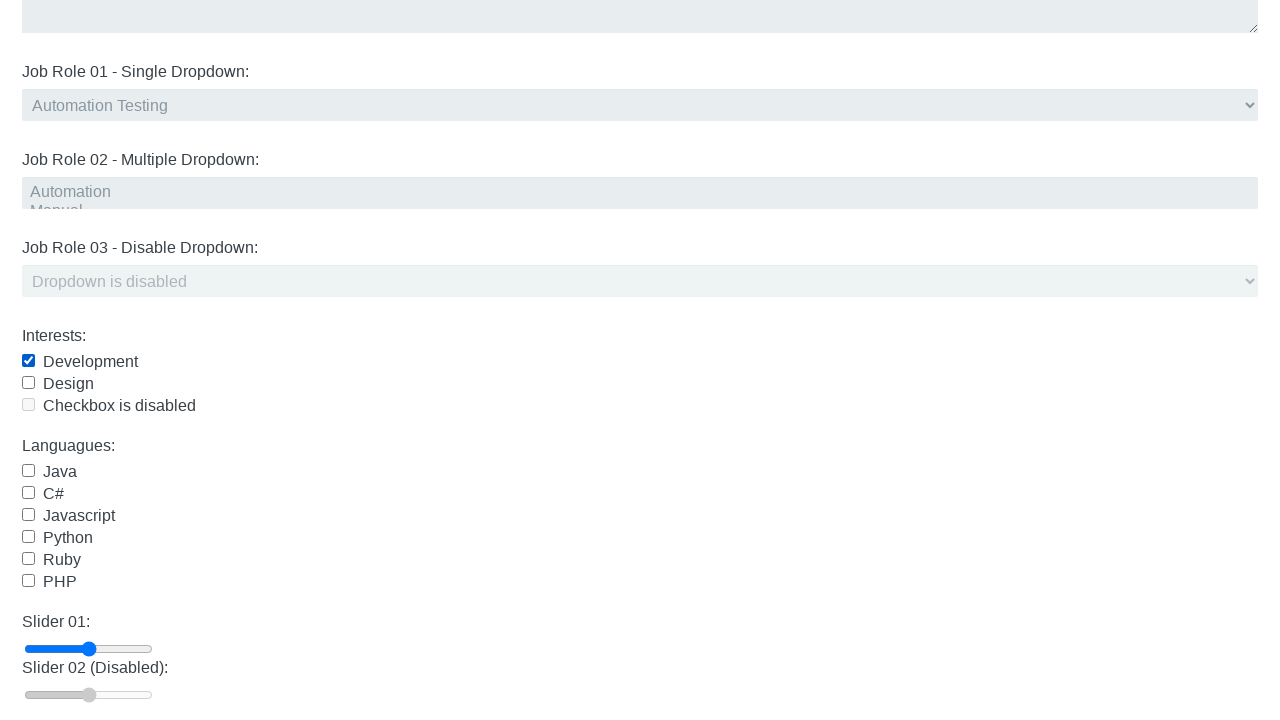

Clicked 'java' checkbox to select it at (28, 471) on #java
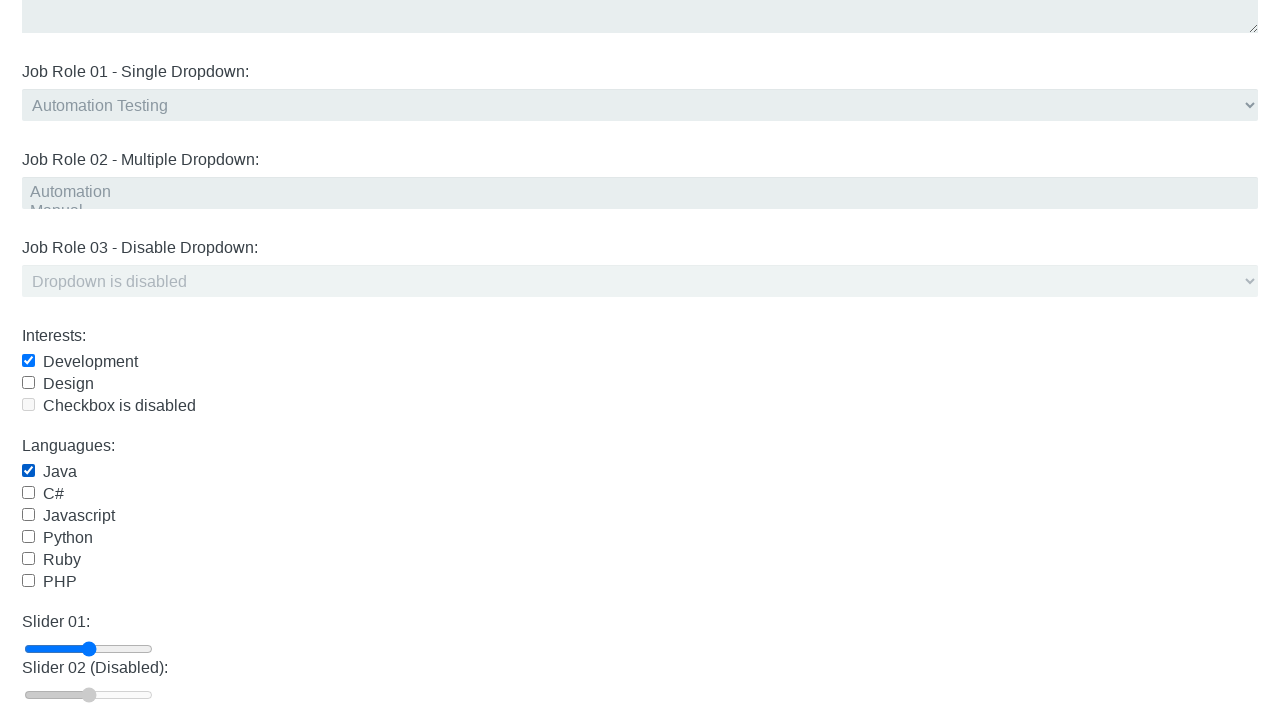

Verified that 'under_18' checkbox is now checked
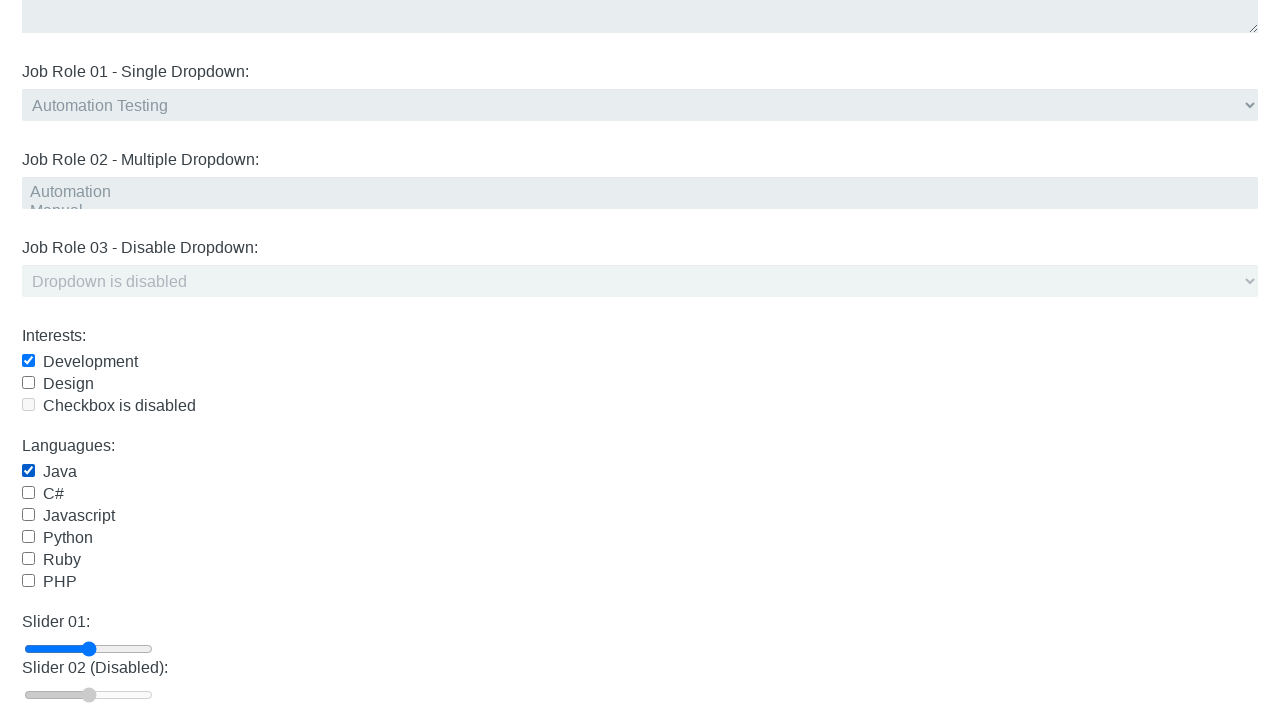

Verified that 'development' radio button is now checked
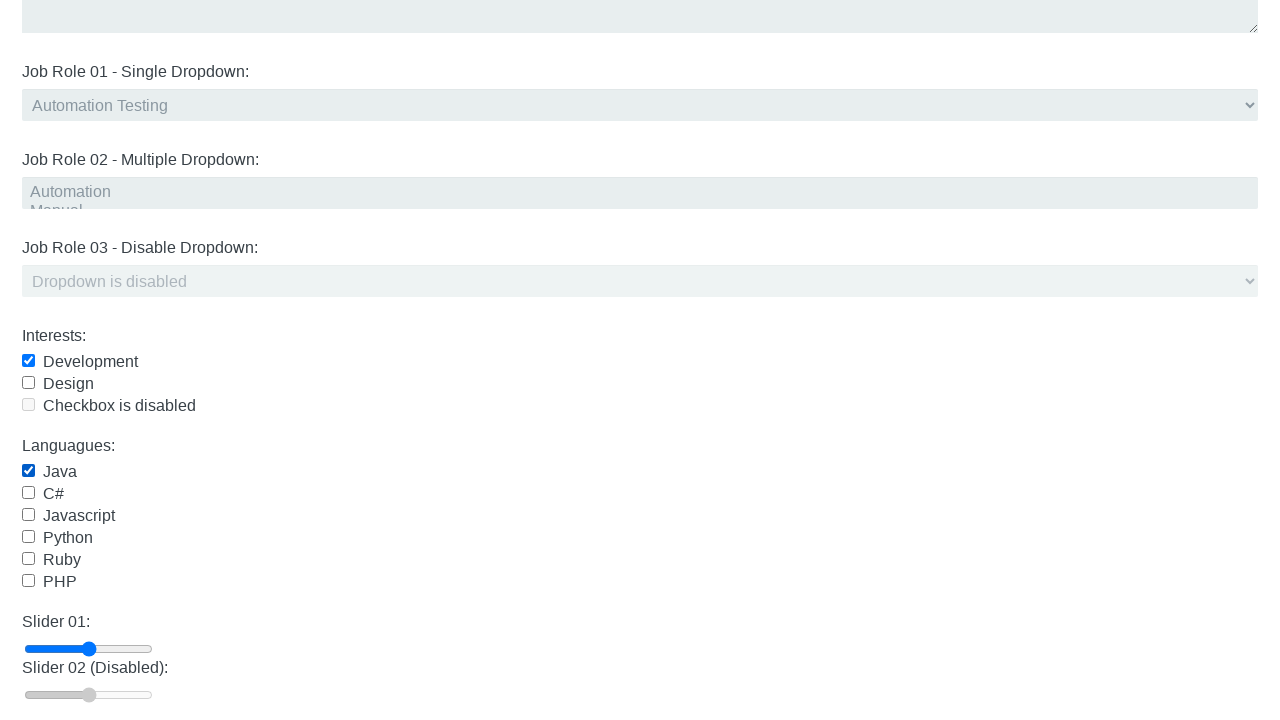

Verified that 'java' checkbox is now checked
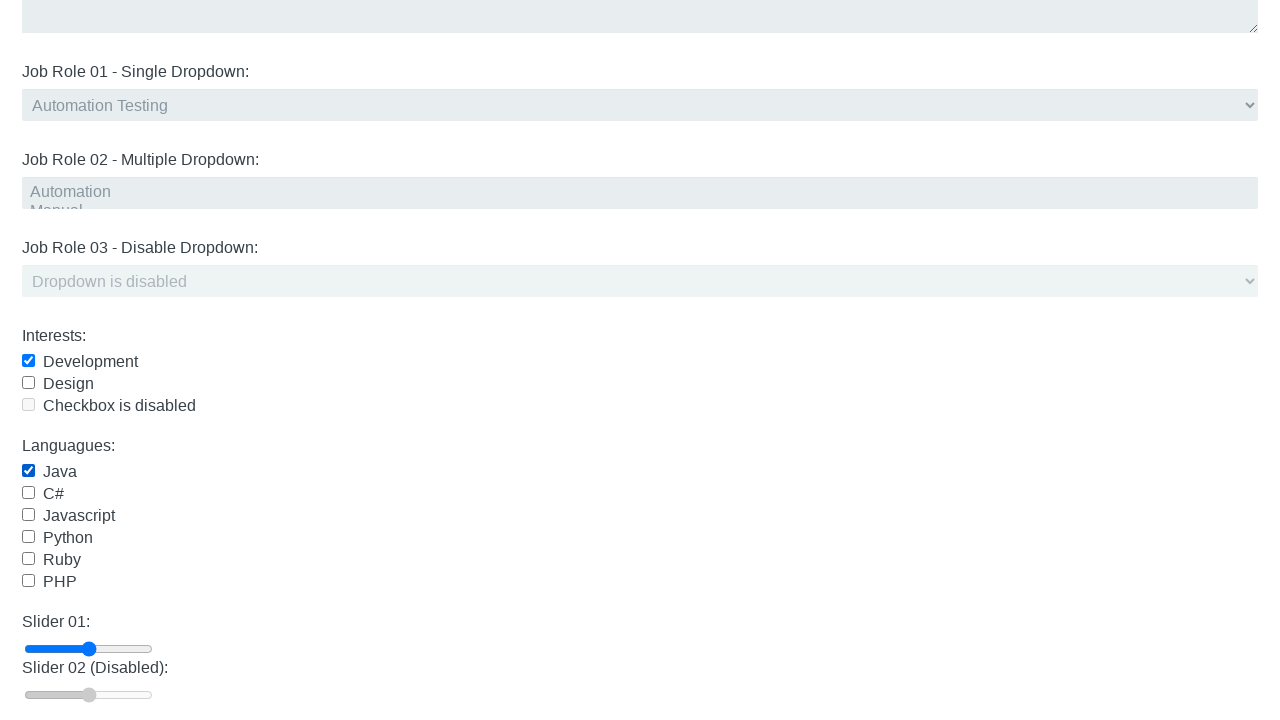

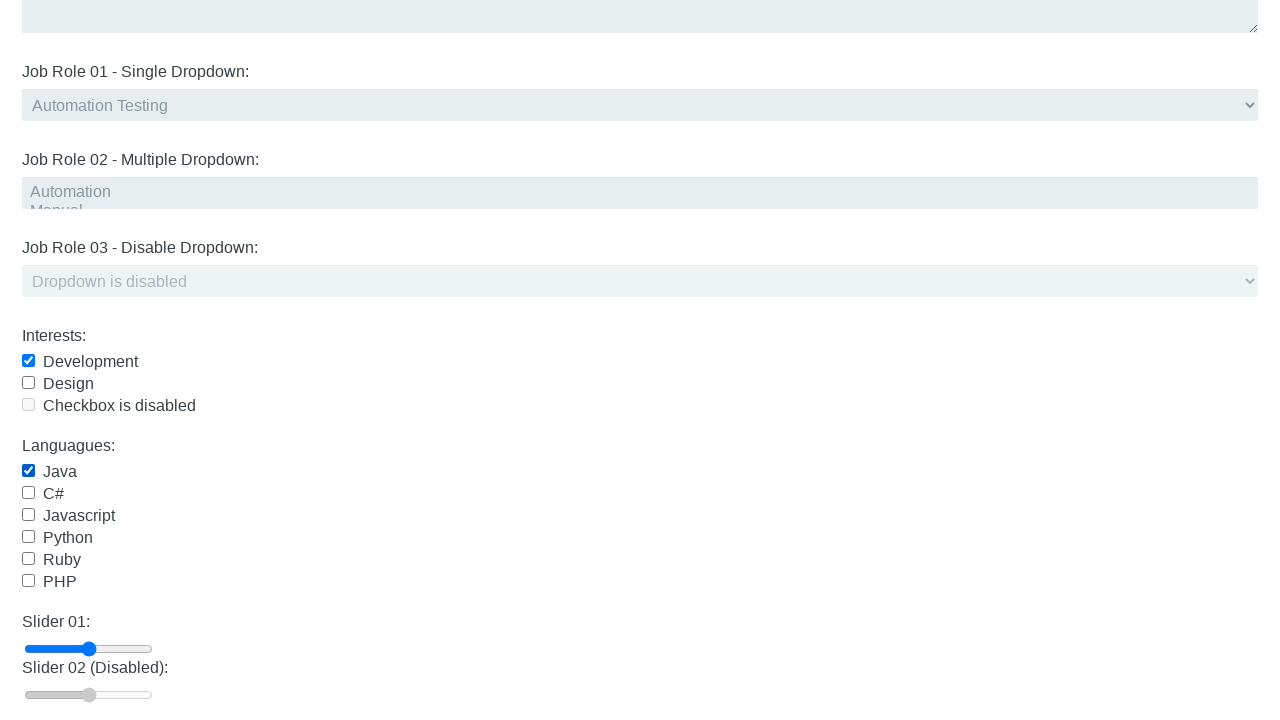